Tests that toggle-all checkbox updates state when individual items are completed or cleared

Starting URL: https://demo.playwright.dev/todomvc

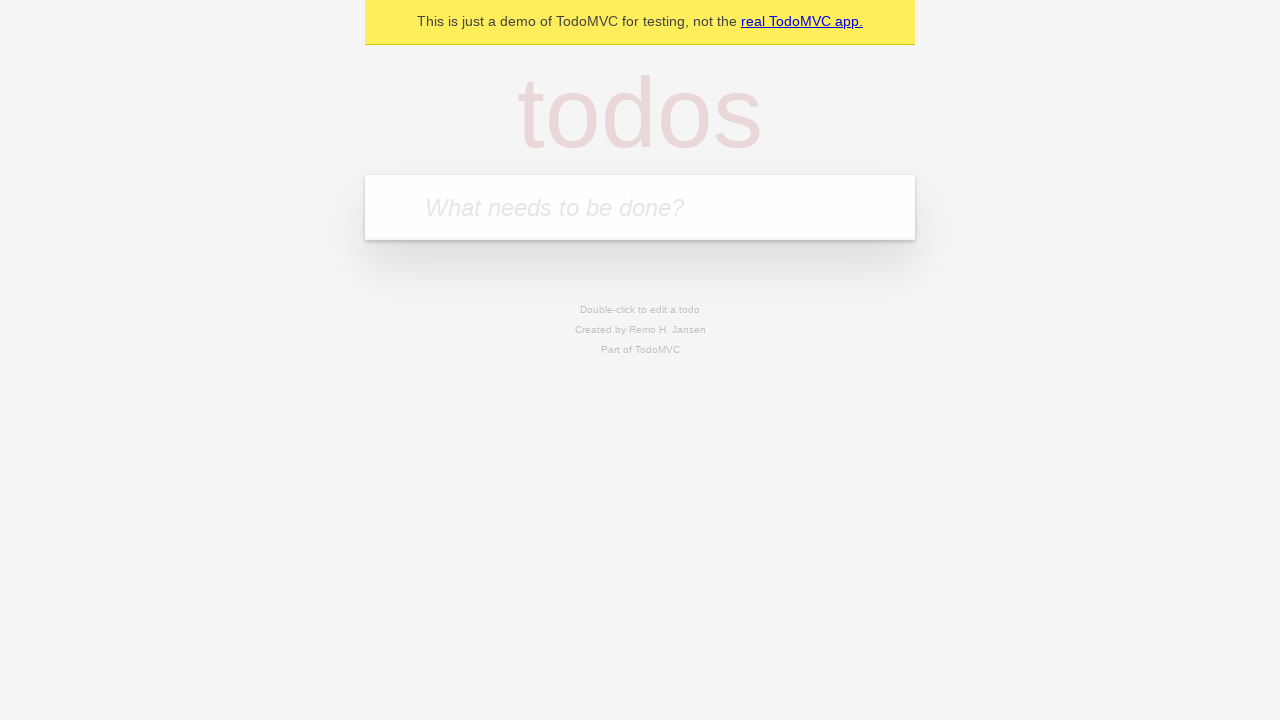

Filled new todo field with 'buy some cheese' on .new-todo
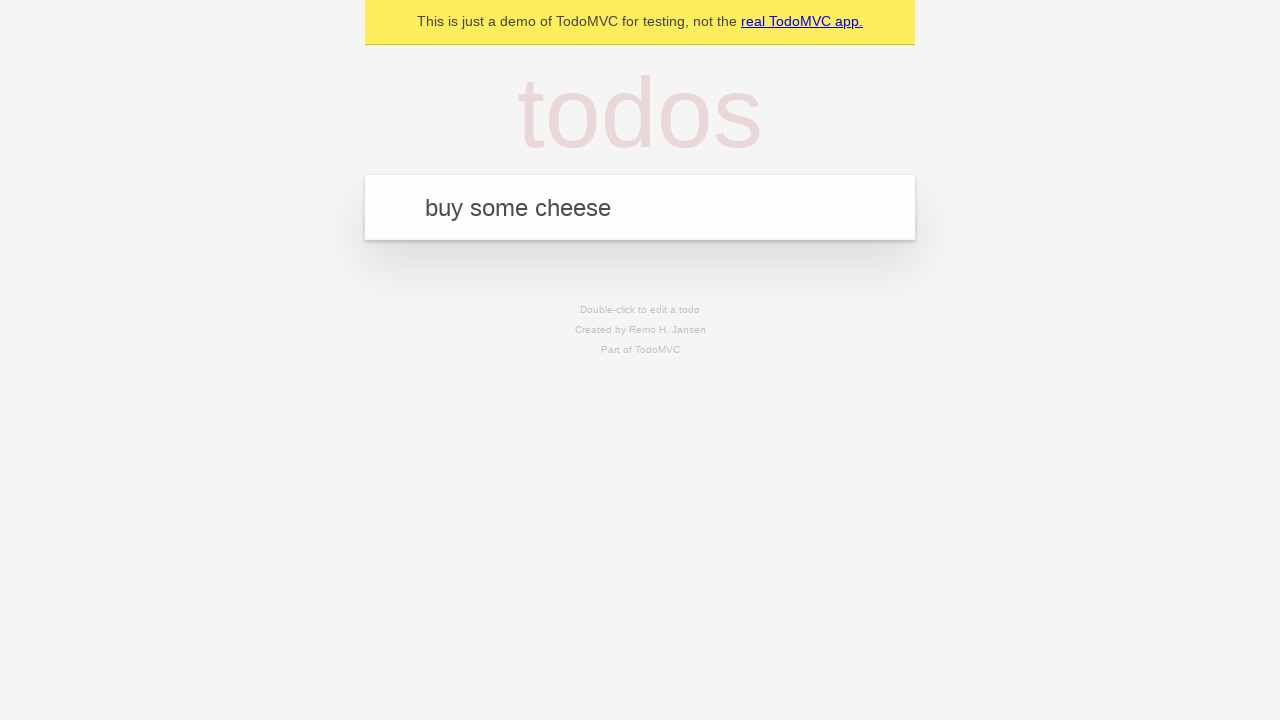

Pressed Enter to create first todo on .new-todo
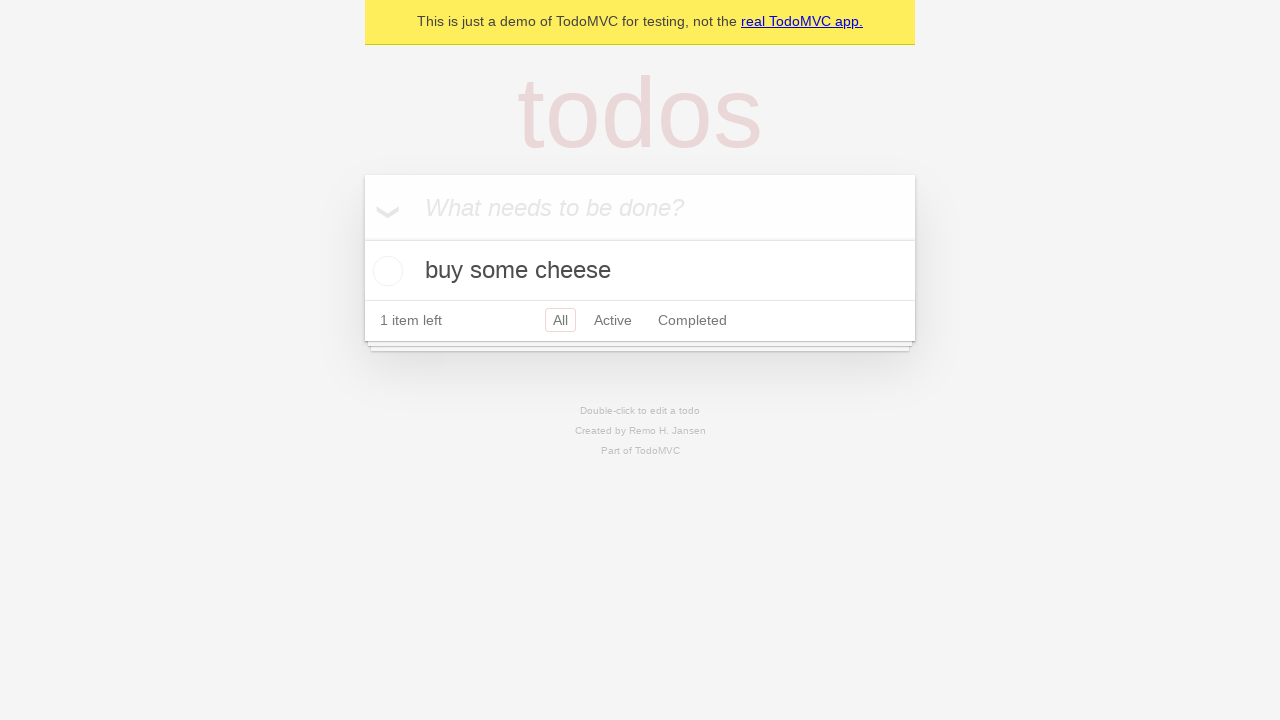

Filled new todo field with 'feed the cat' on .new-todo
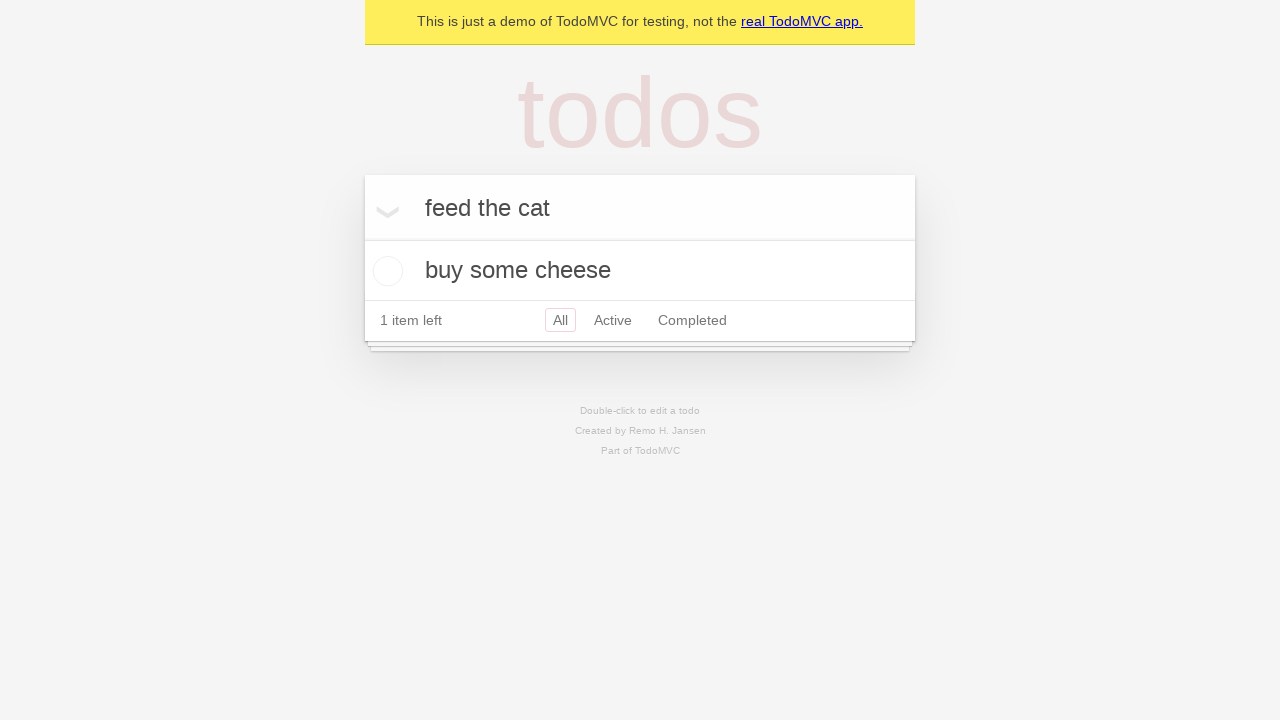

Pressed Enter to create second todo on .new-todo
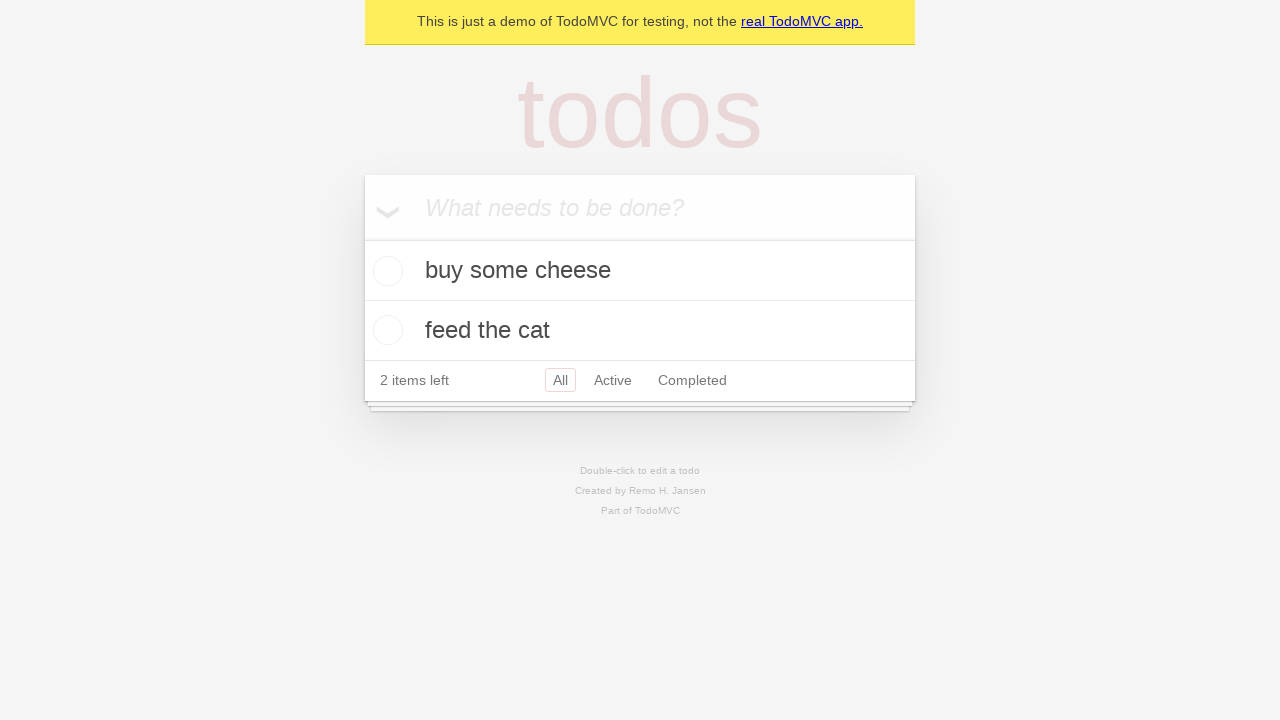

Filled new todo field with 'book a doctors appointment' on .new-todo
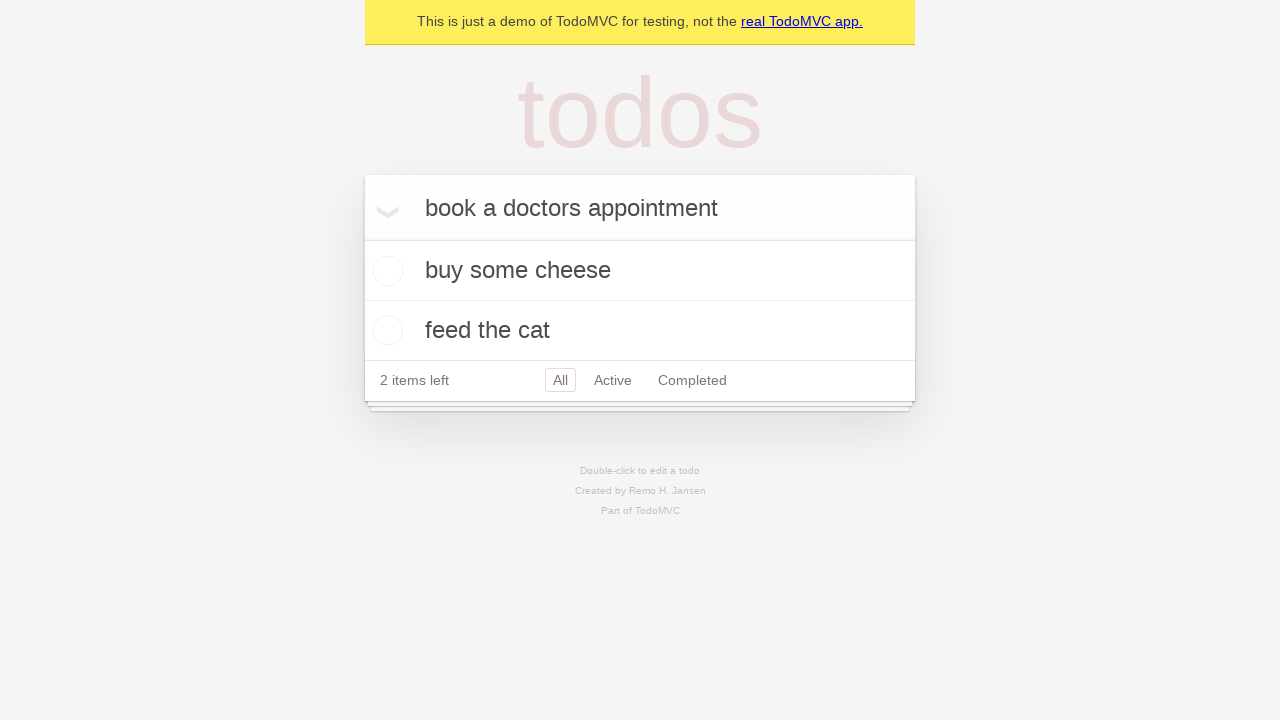

Pressed Enter to create third todo on .new-todo
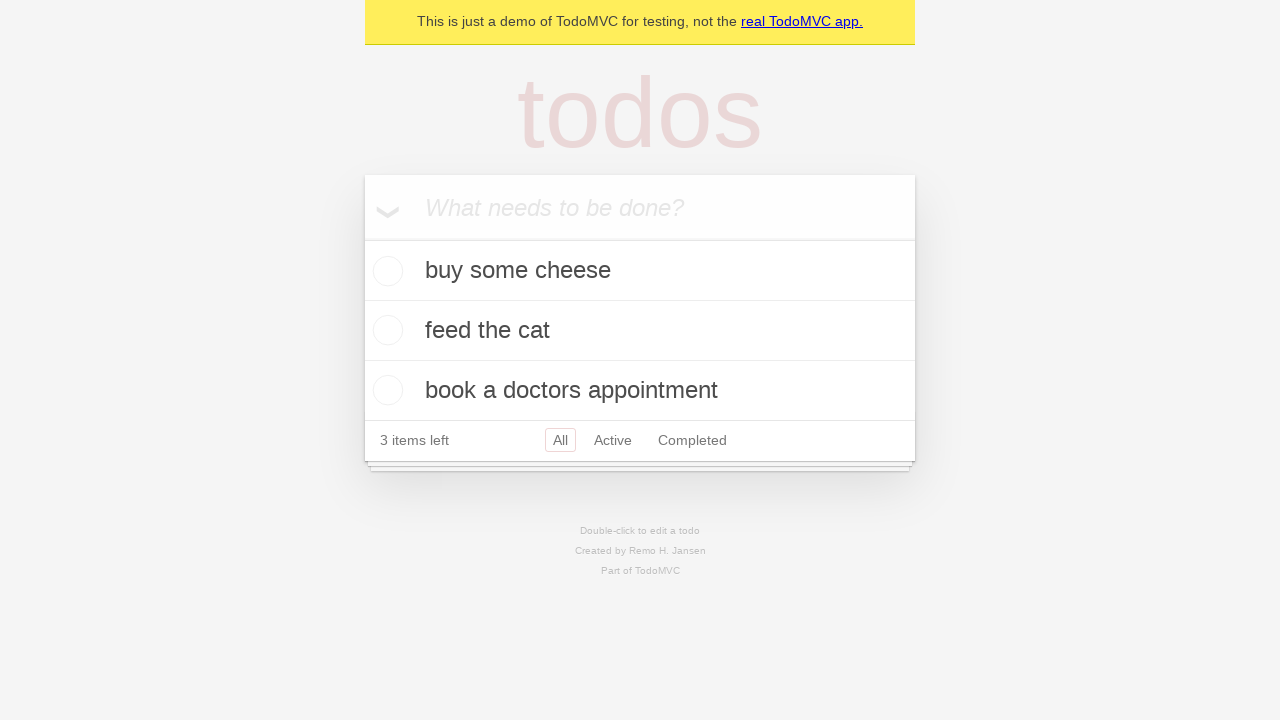

Checked toggle-all checkbox to mark all todos as complete at (362, 238) on .toggle-all
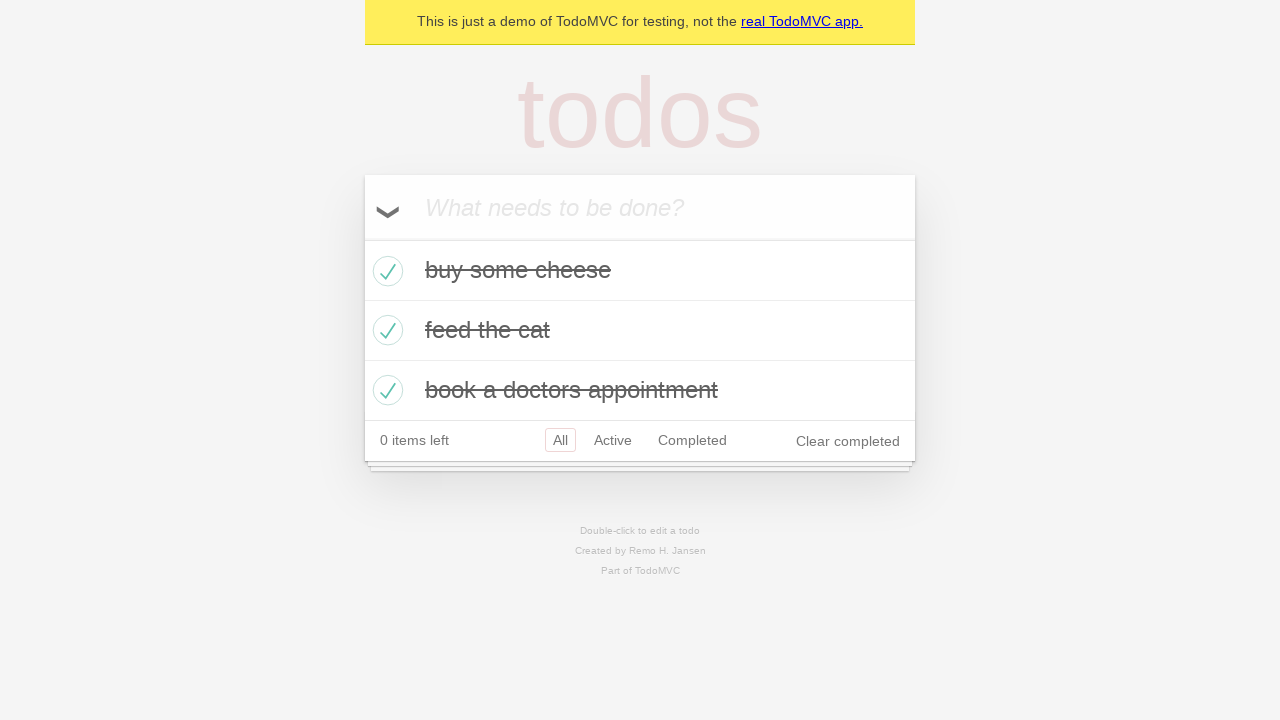

Unchecked first todo - toggle-all should update state at (385, 271) on .todo-list li >> nth=0 >> .toggle
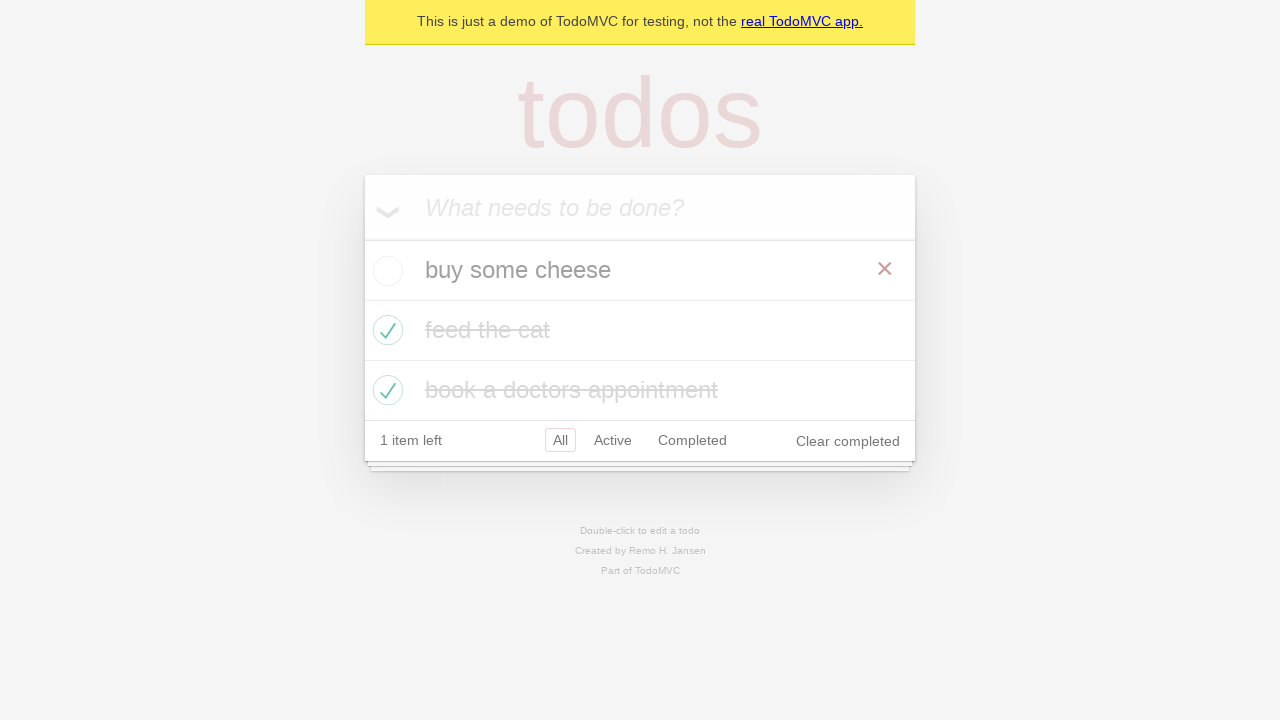

Re-checked first todo - toggle-all should update state again at (385, 271) on .todo-list li >> nth=0 >> .toggle
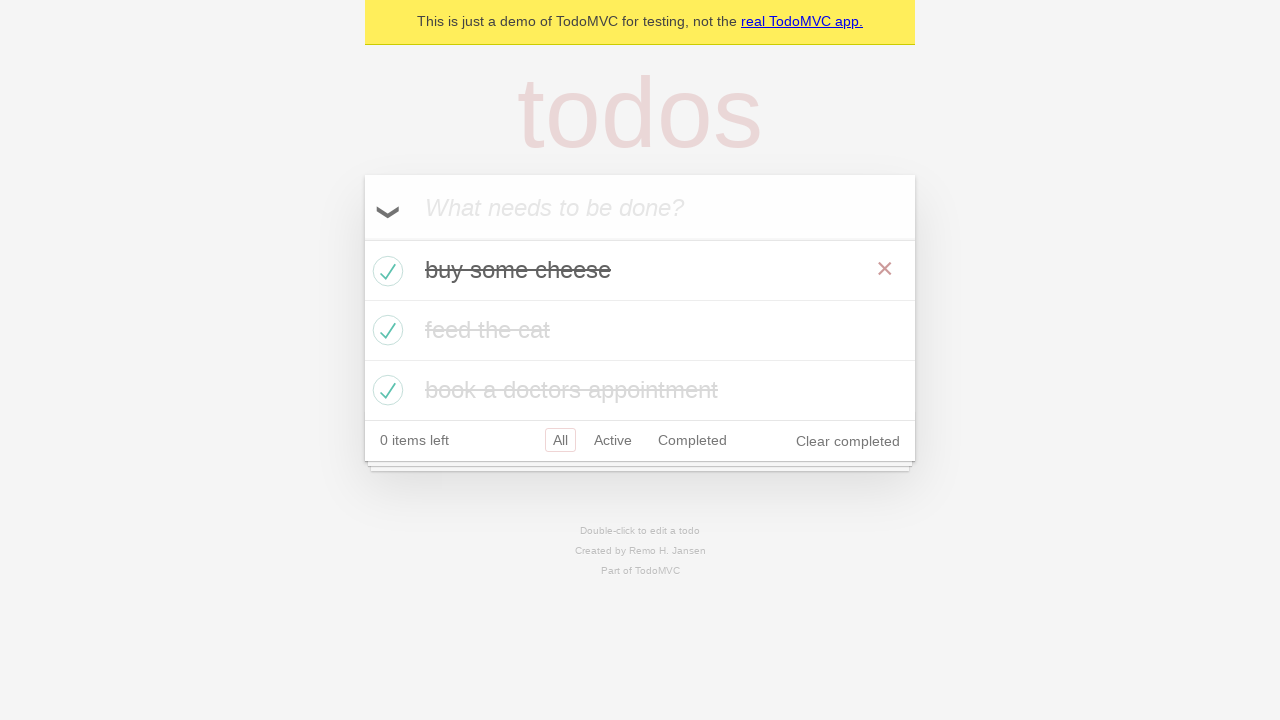

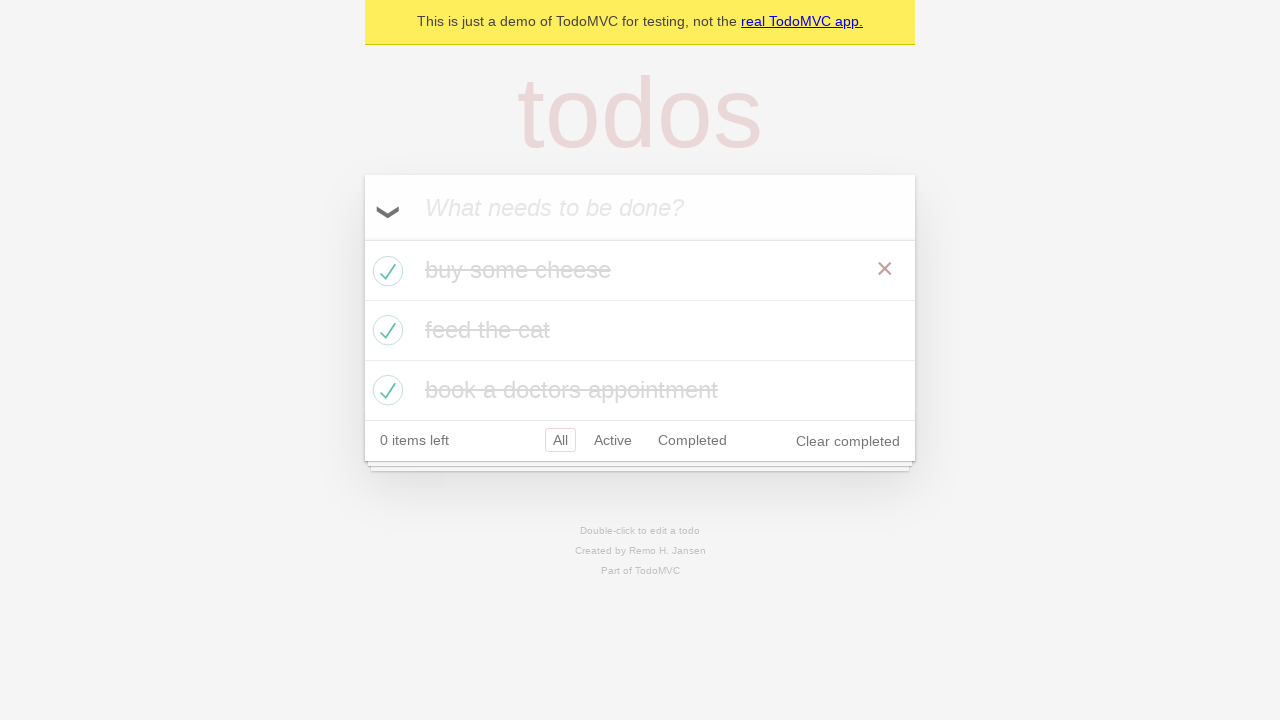